Tests dynamic loading with explicit wait - clicks start button and uses explicit wait for finish element to appear

Starting URL: http://the-internet.herokuapp.com/dynamic_loading/2

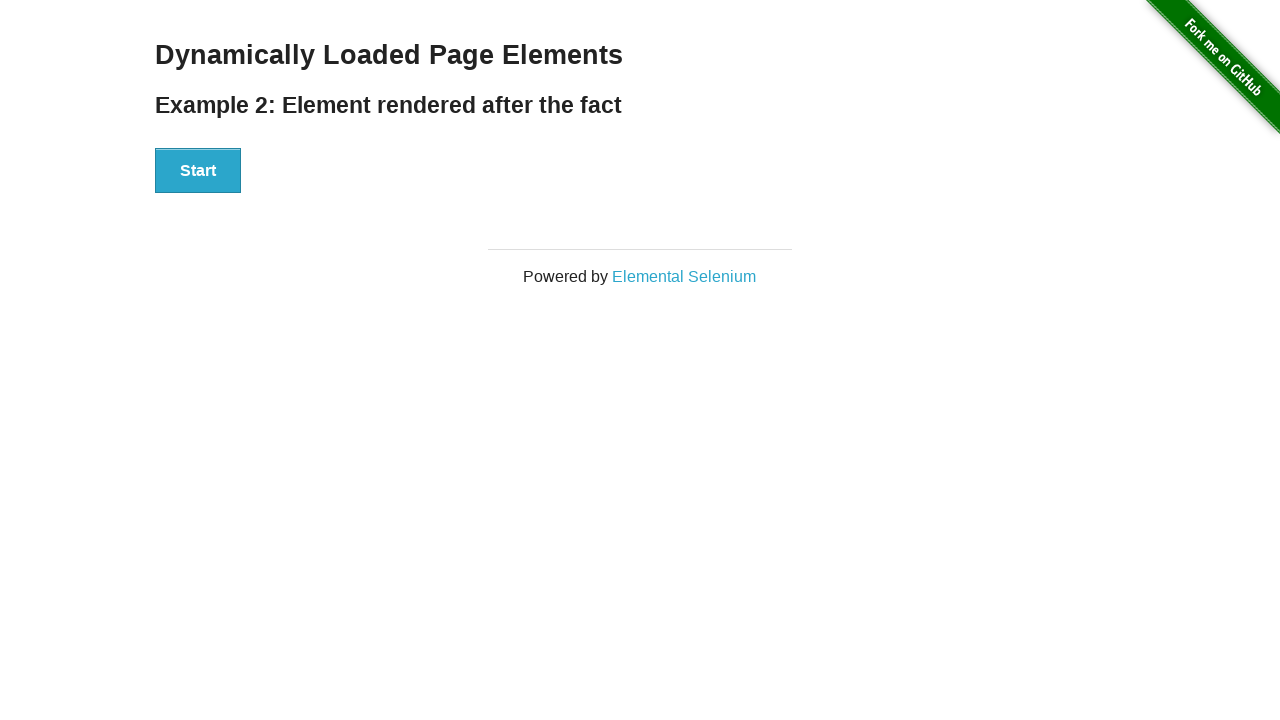

Clicked the Start button to initiate dynamic loading at (198, 171) on #start button
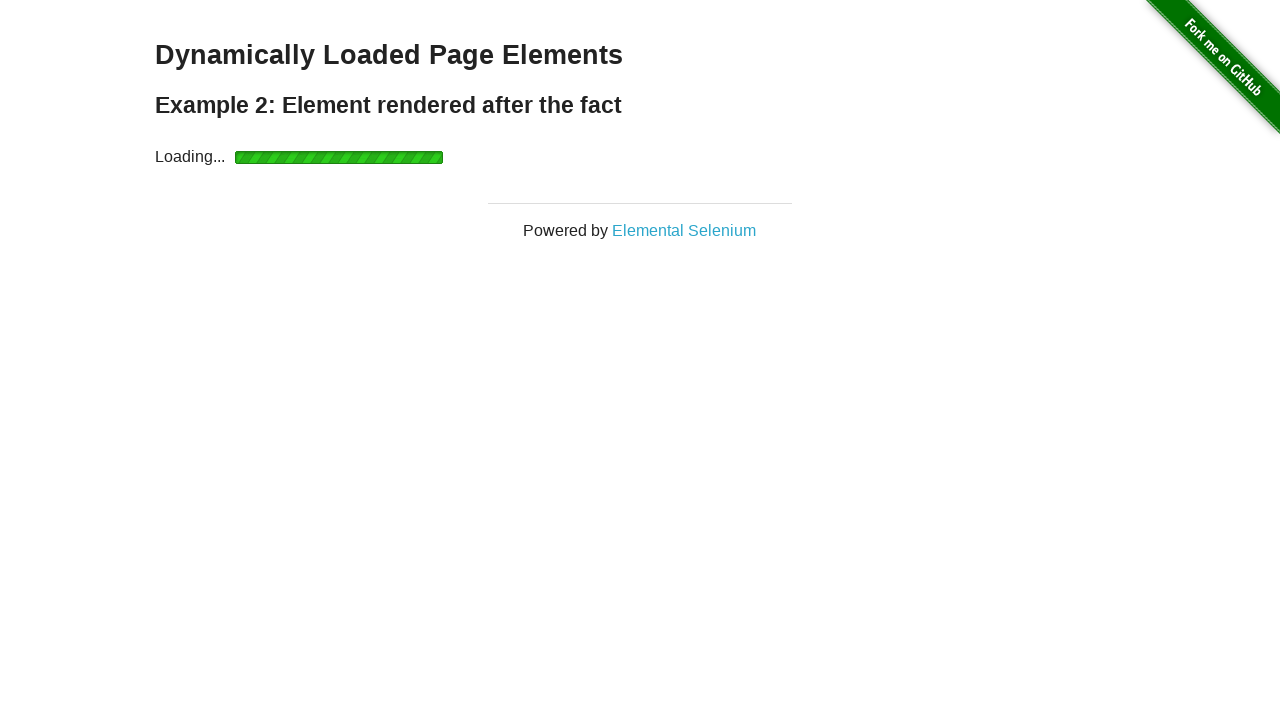

Waited for finish element to appear (explicit wait)
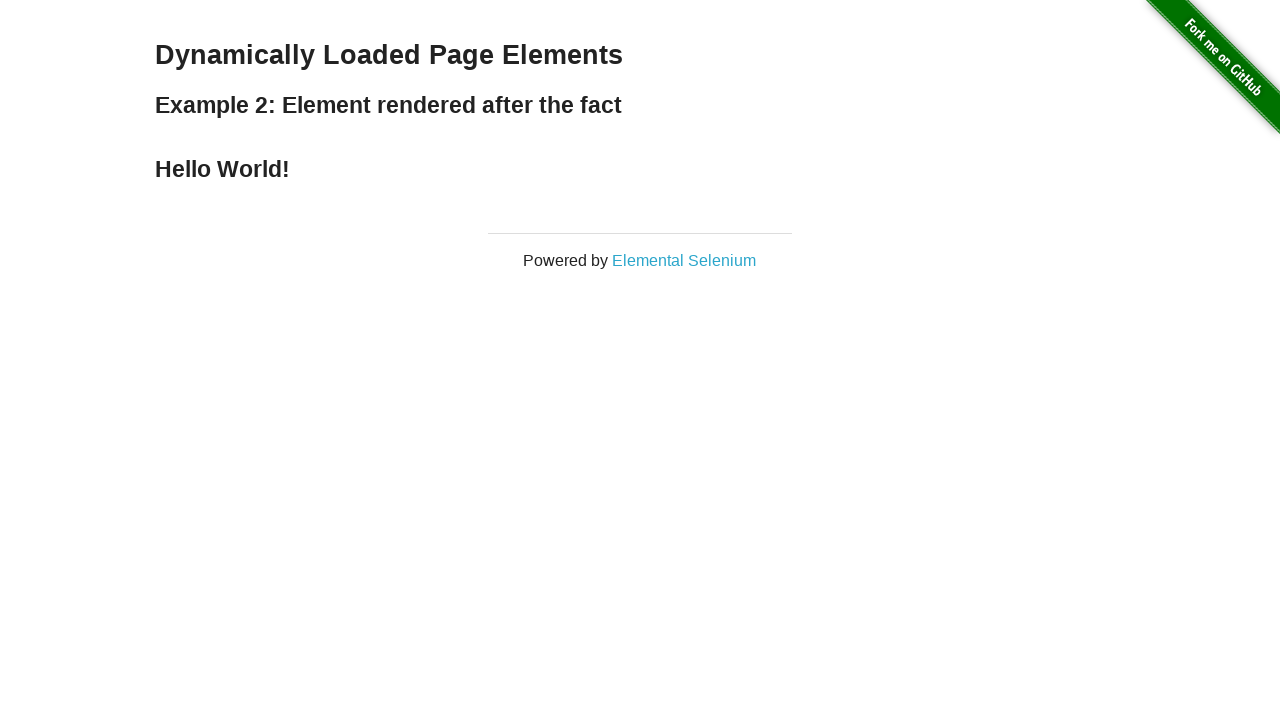

Retrieved text content from finish element
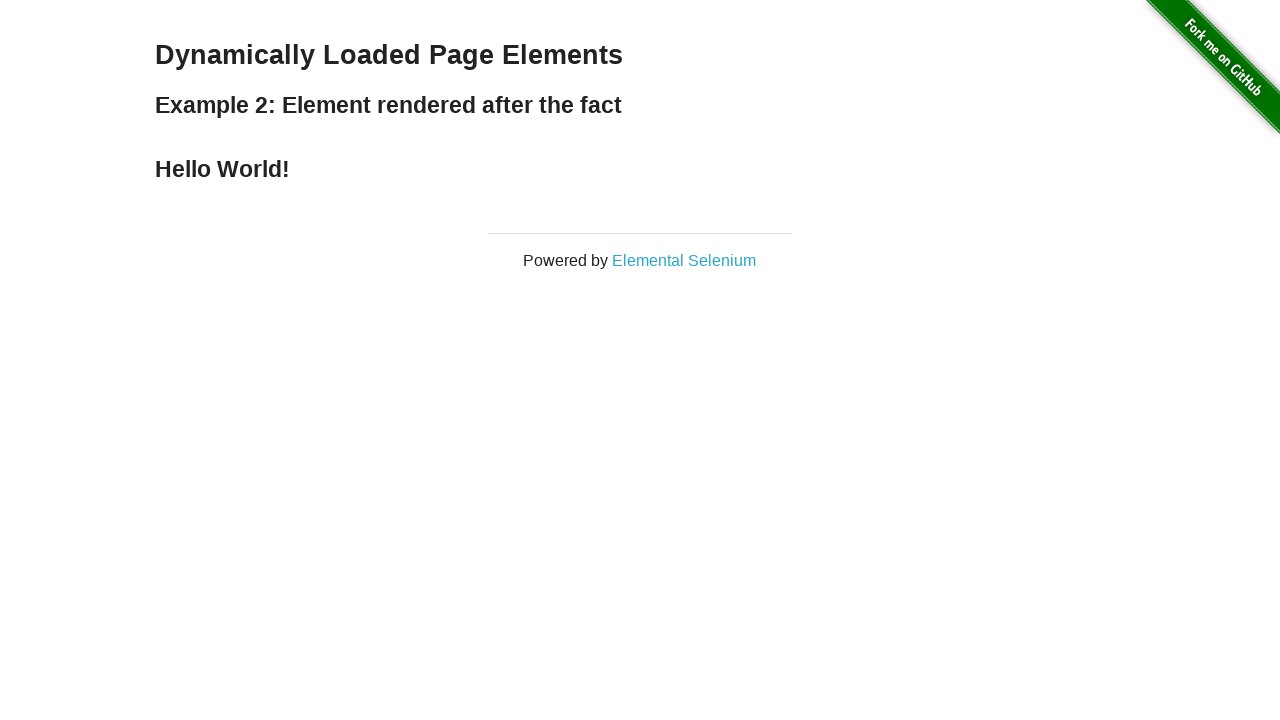

Verified finish element contains 'Hello World!'
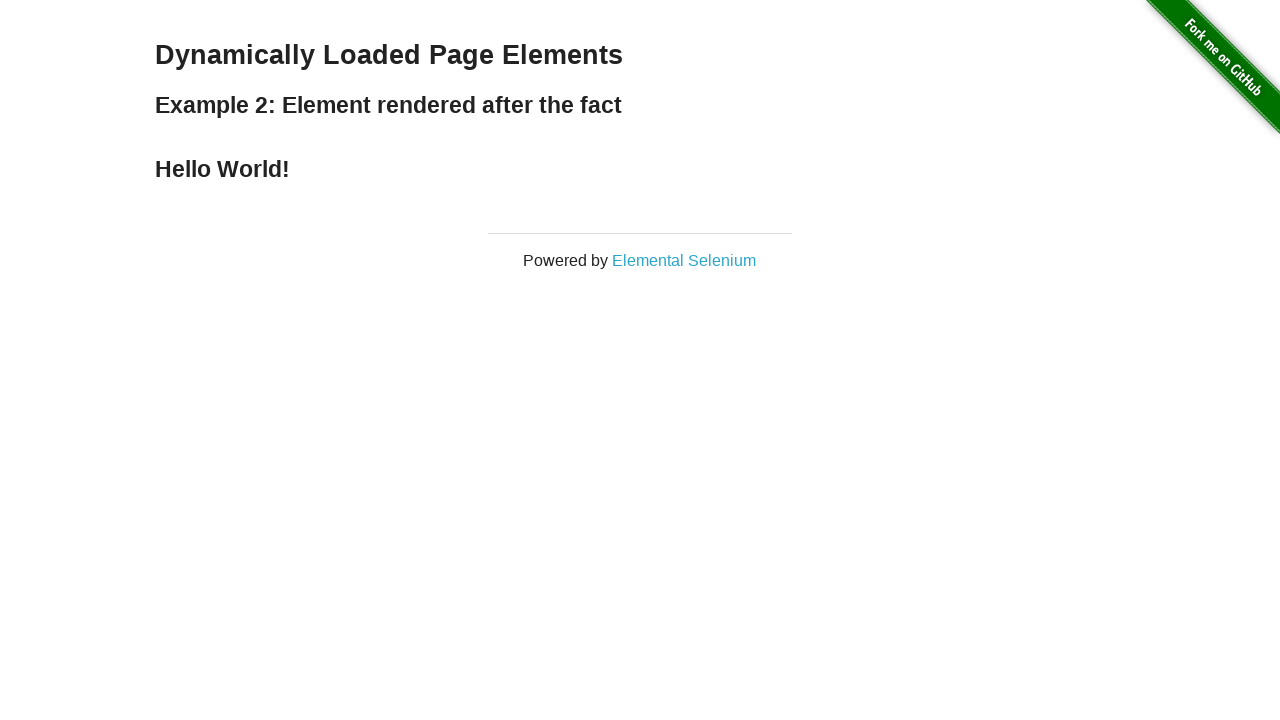

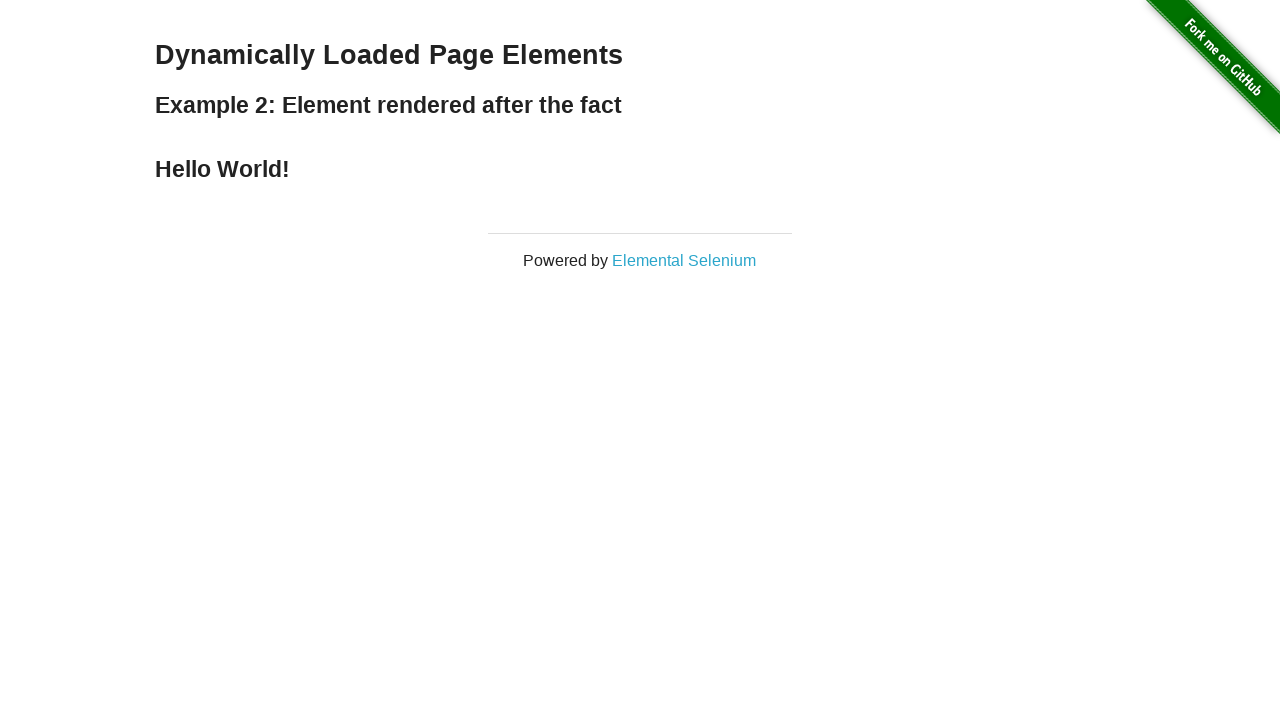